Navigates to bot detection test pages (sannysoft and antoinevastel) and verifies they load correctly

Starting URL: https://bot.sannysoft.com

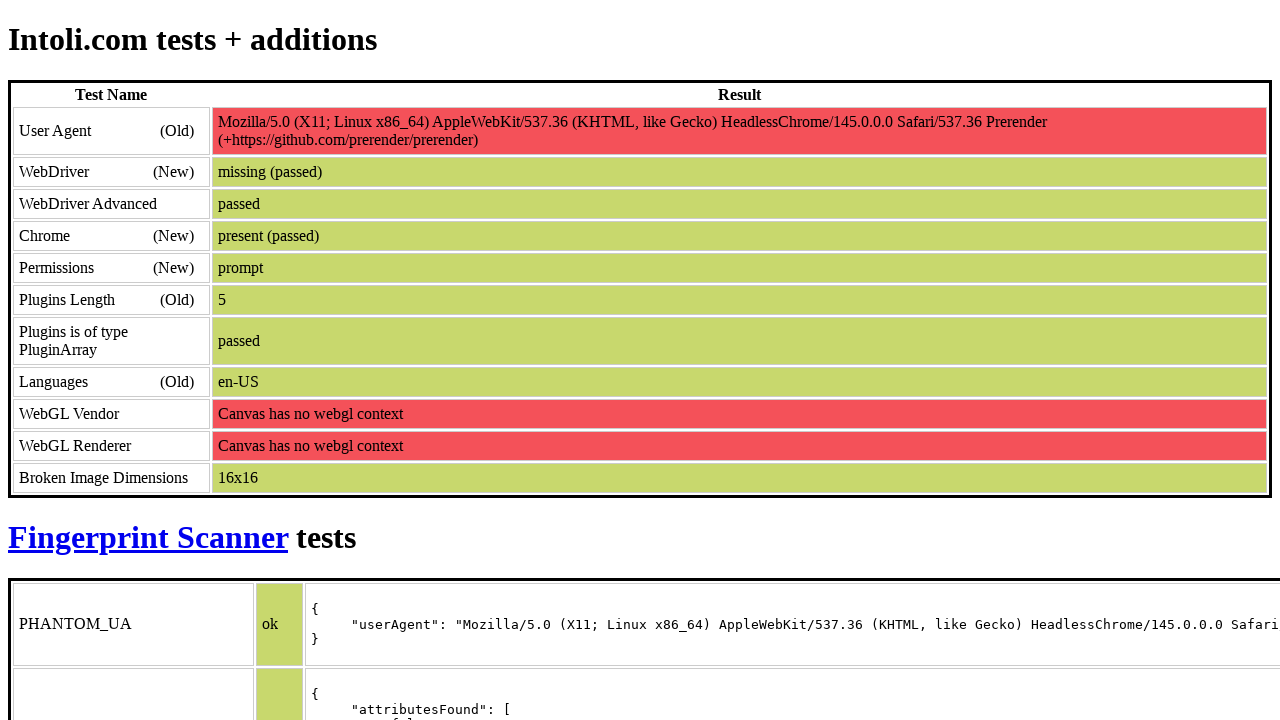

Sannysoft bot detection page fully loaded (networkidle)
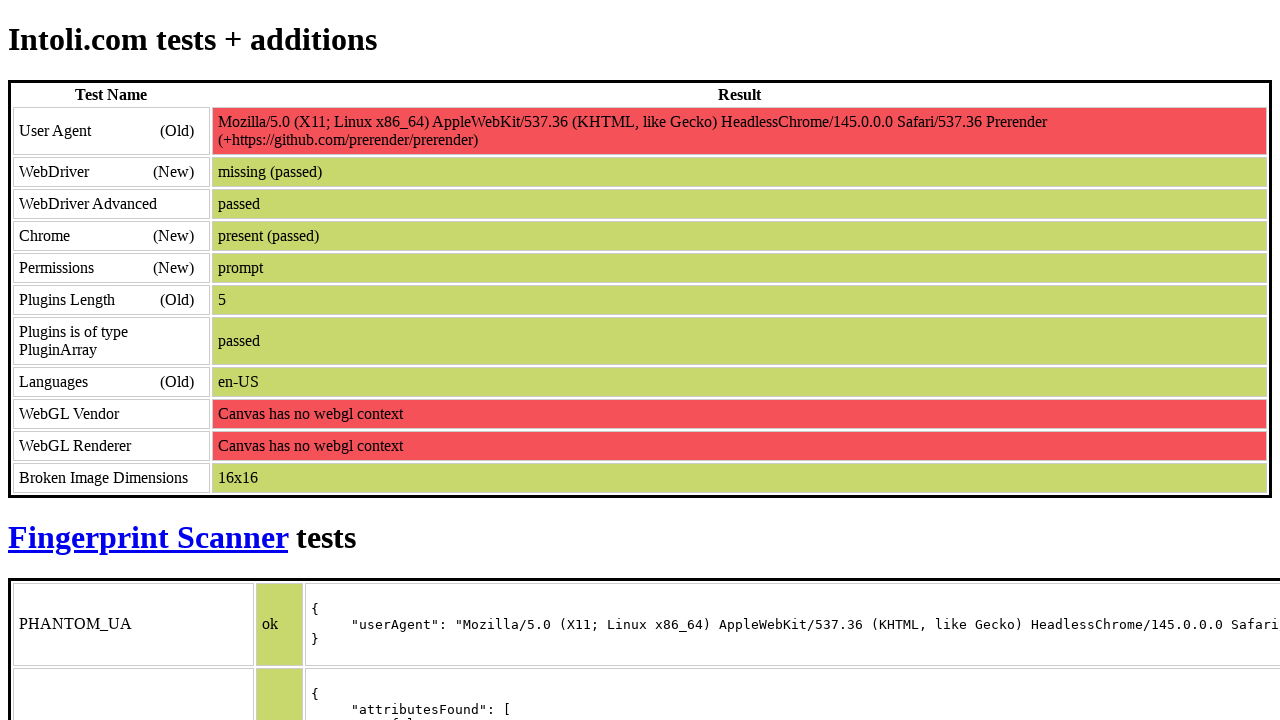

Navigated to Antoine Vastel bot detection test page
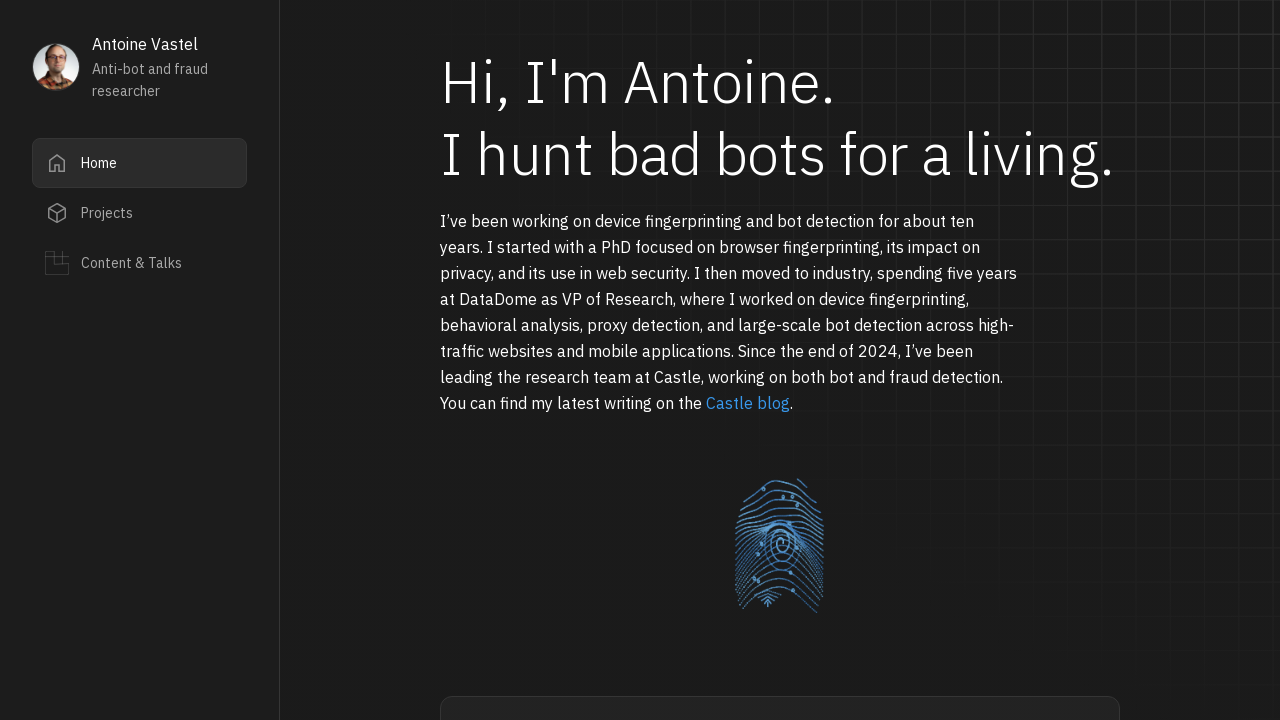

Antoine Vastel bot detection page fully loaded (networkidle)
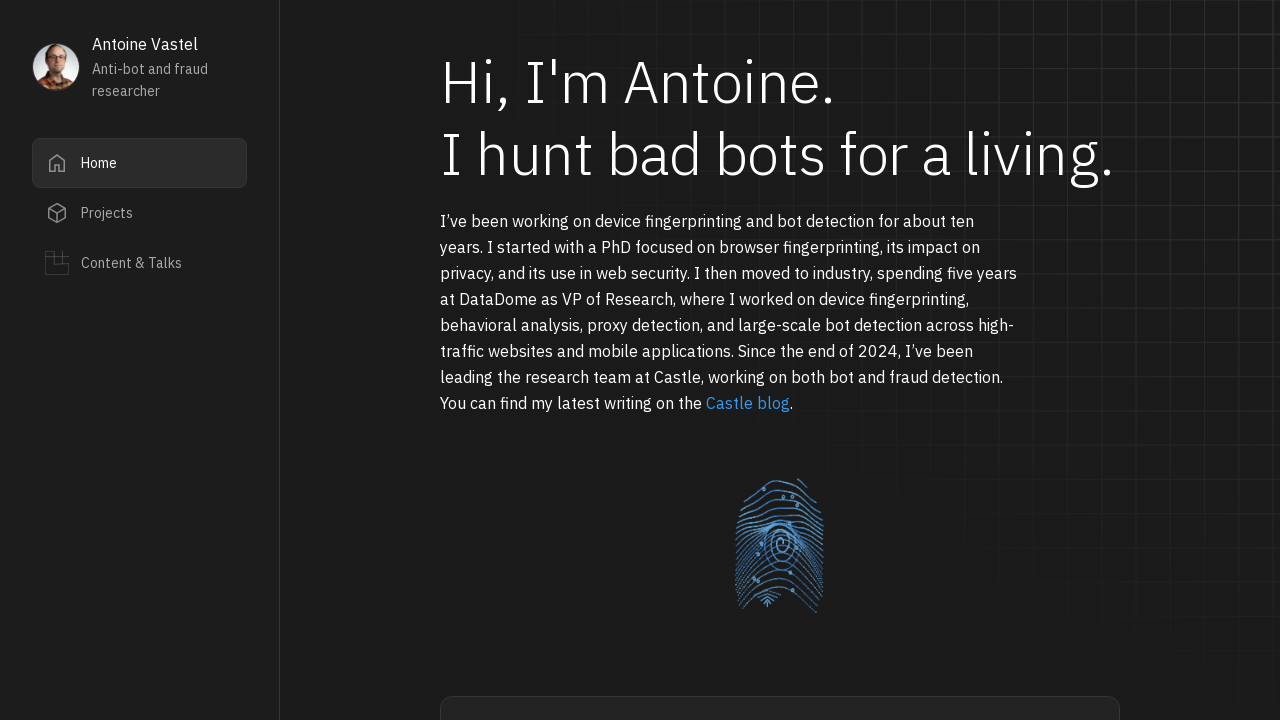

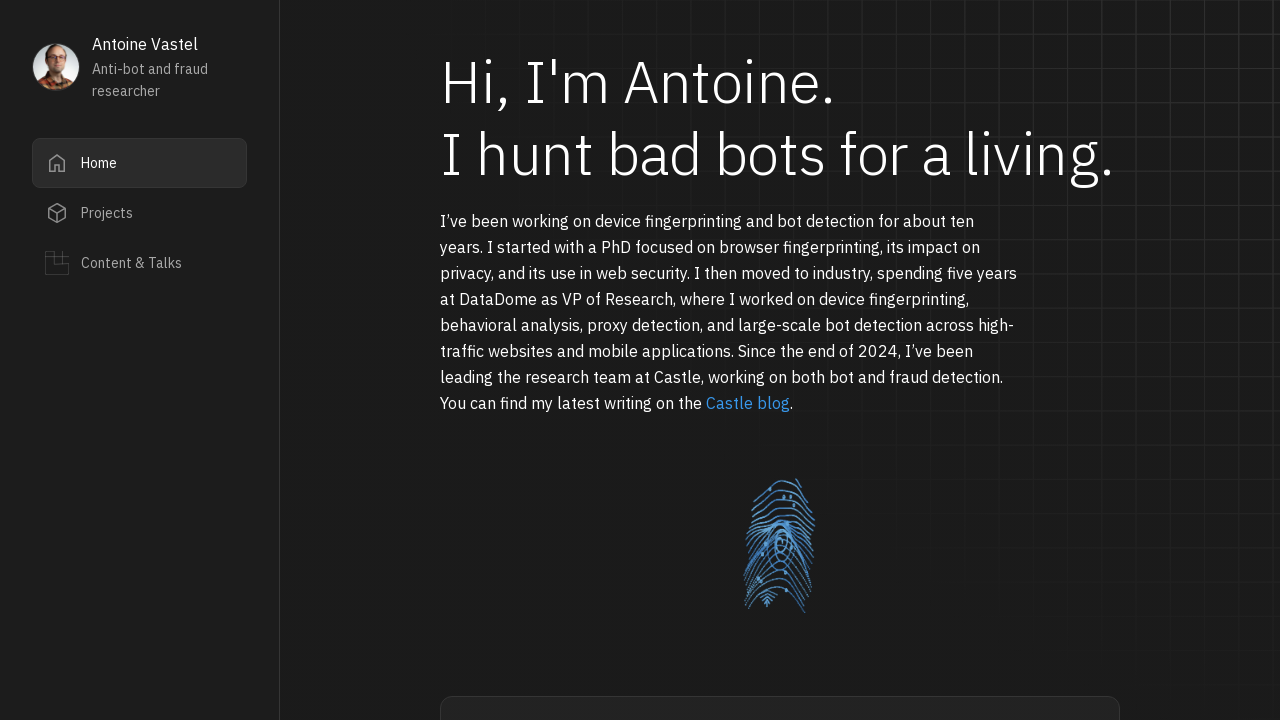